Tests table sorting using semantic class attributes by clicking the Due column header and verifying ascending sort order

Starting URL: http://the-internet.herokuapp.com/tables

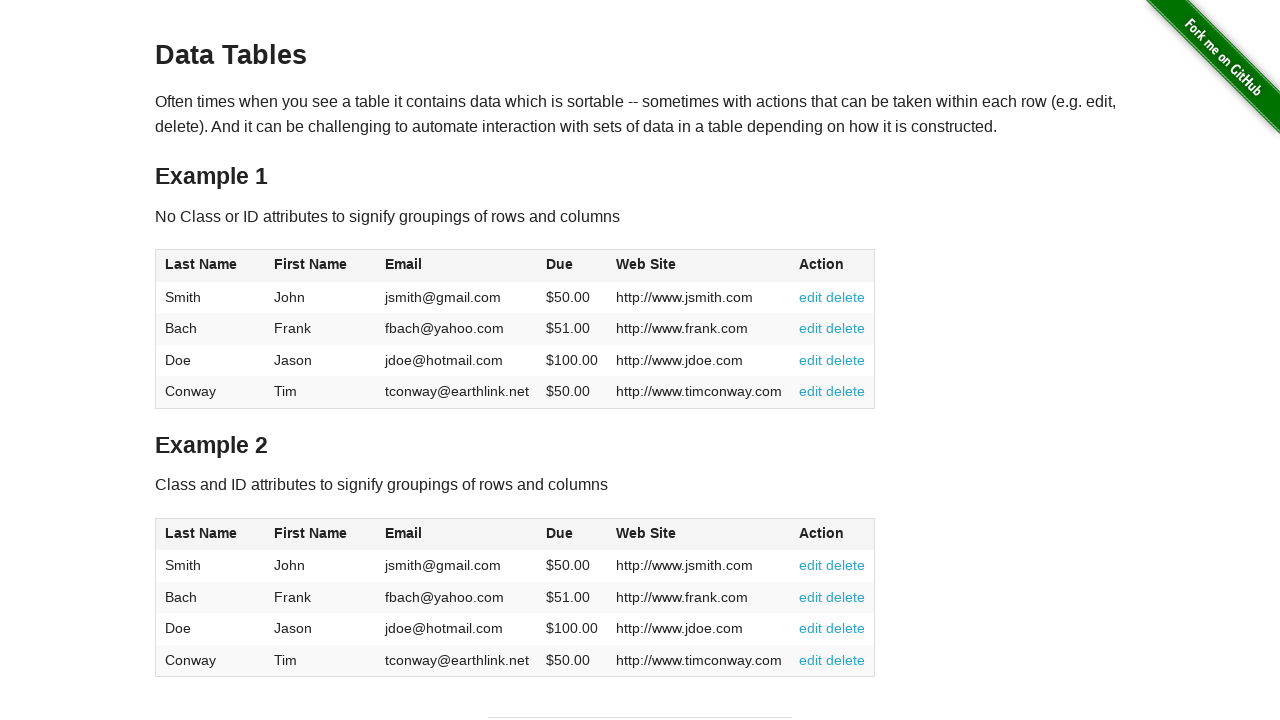

Clicked Due column header to sort table at (560, 533) on #table2 thead .dues
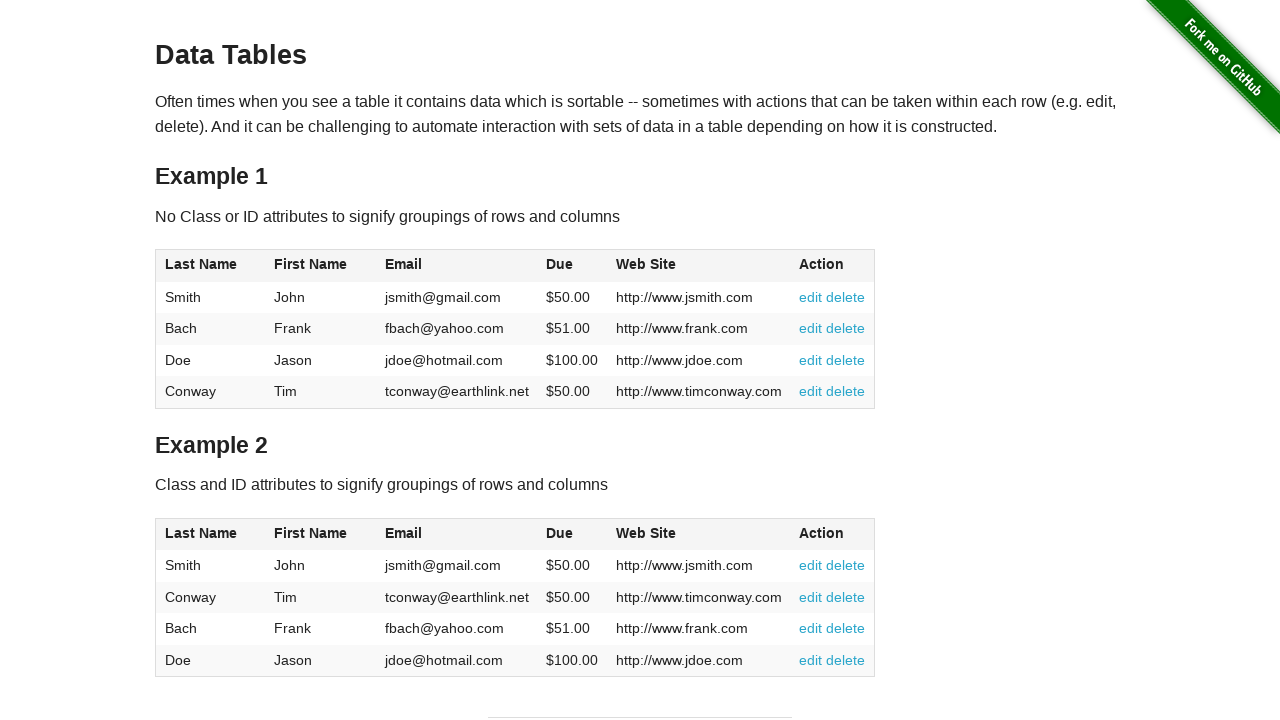

Verified table body Due cells are visible and table is sorted in ascending order
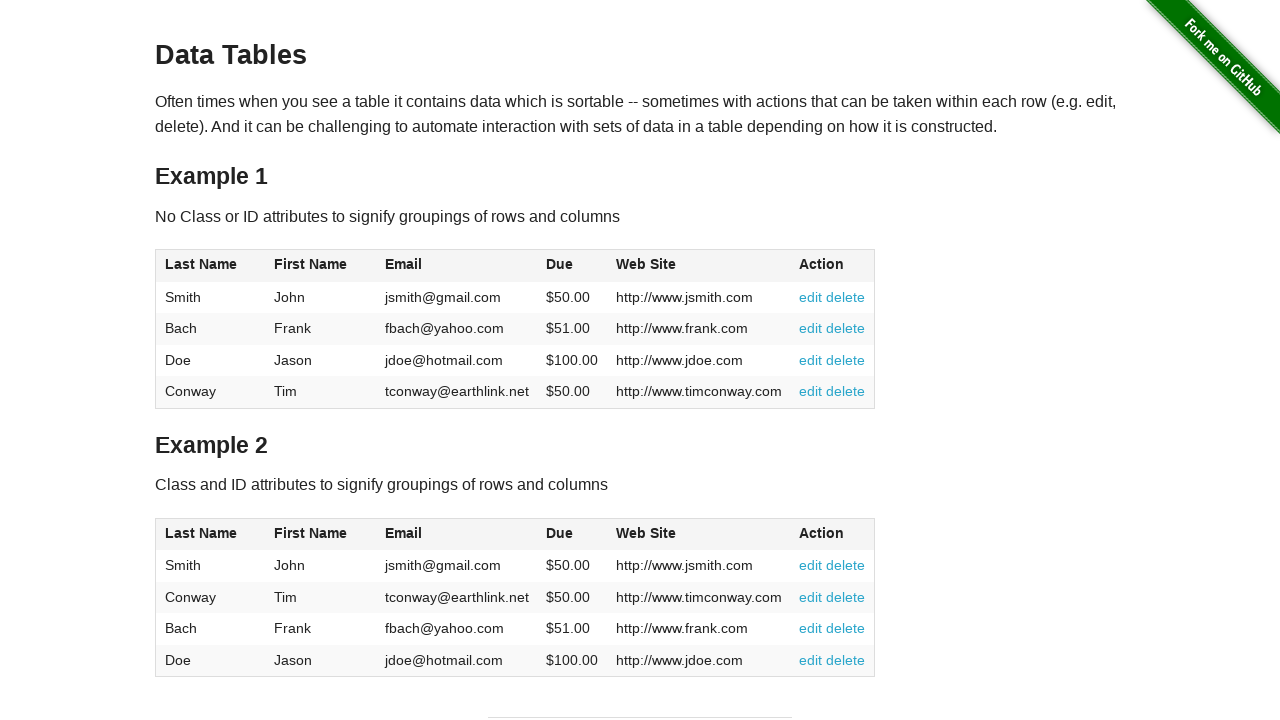

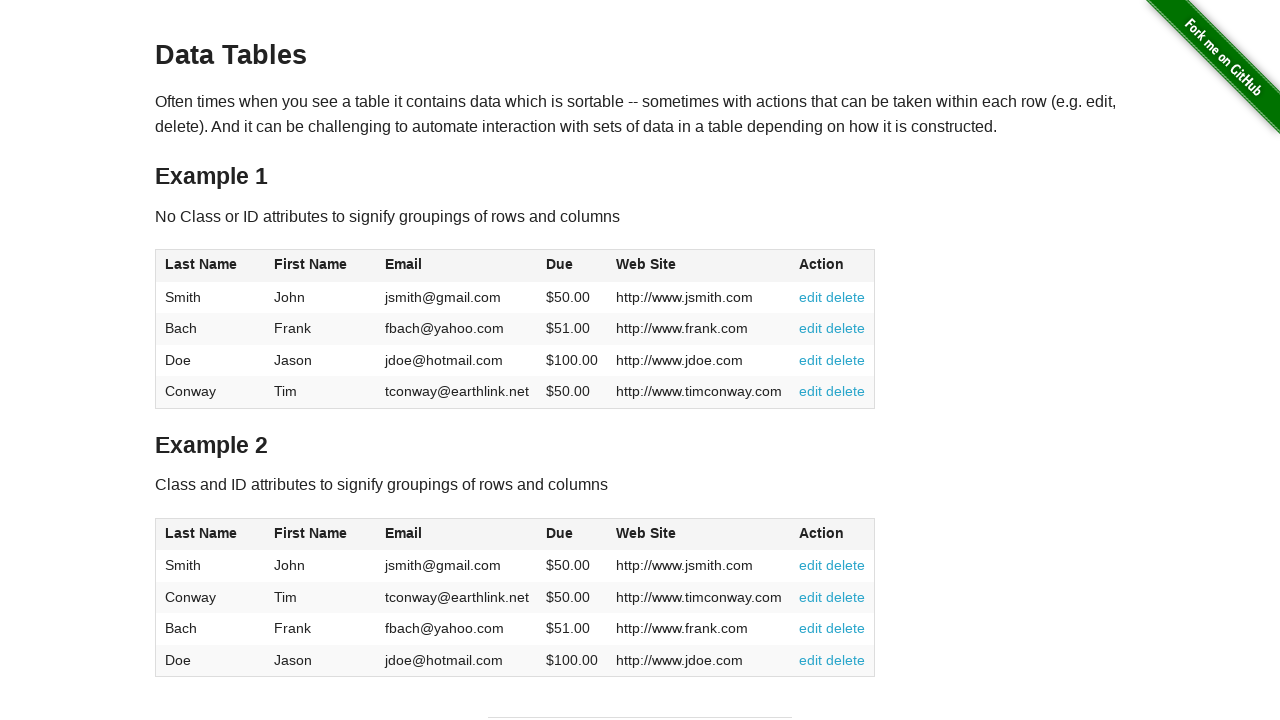